Tests XPath selector functionality on a practice page by clicking all checkboxes in a table, then clicking the last checkbox again to toggle it off.

Starting URL: https://selectorshub.com/xpath-practice-page/

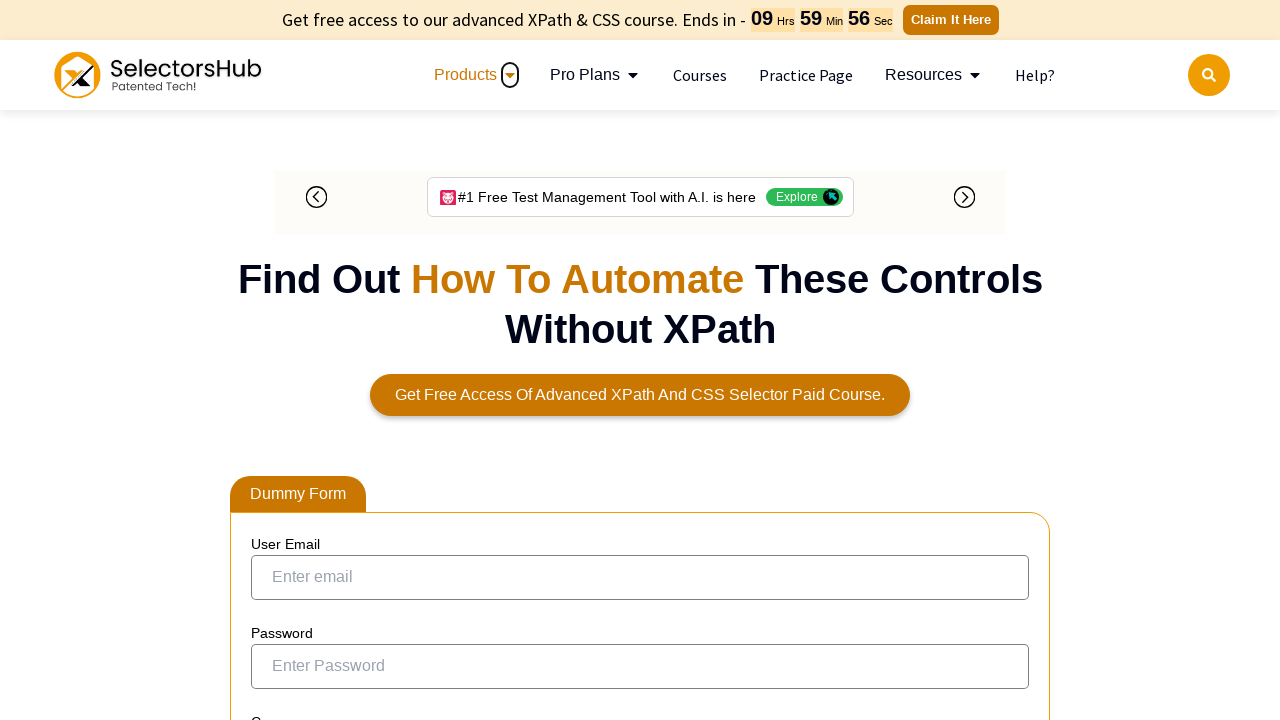

Navigated to XPath practice page
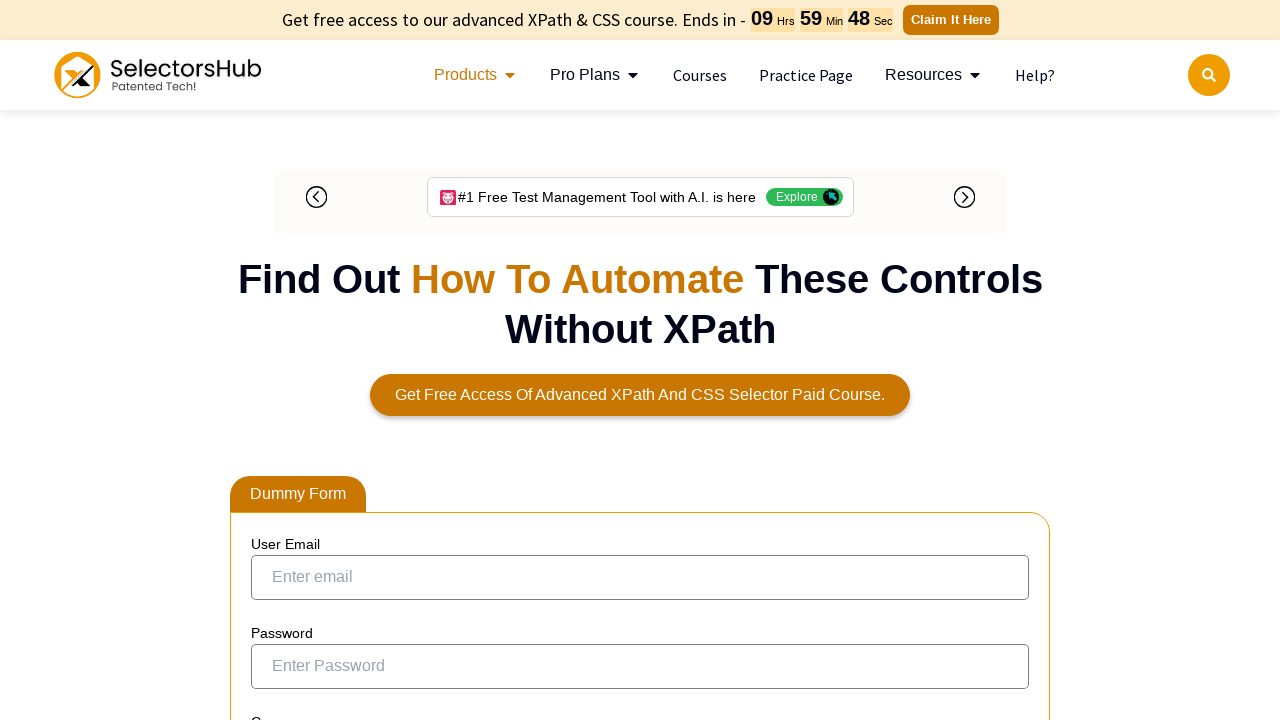

Located all checkboxes in result table using XPath
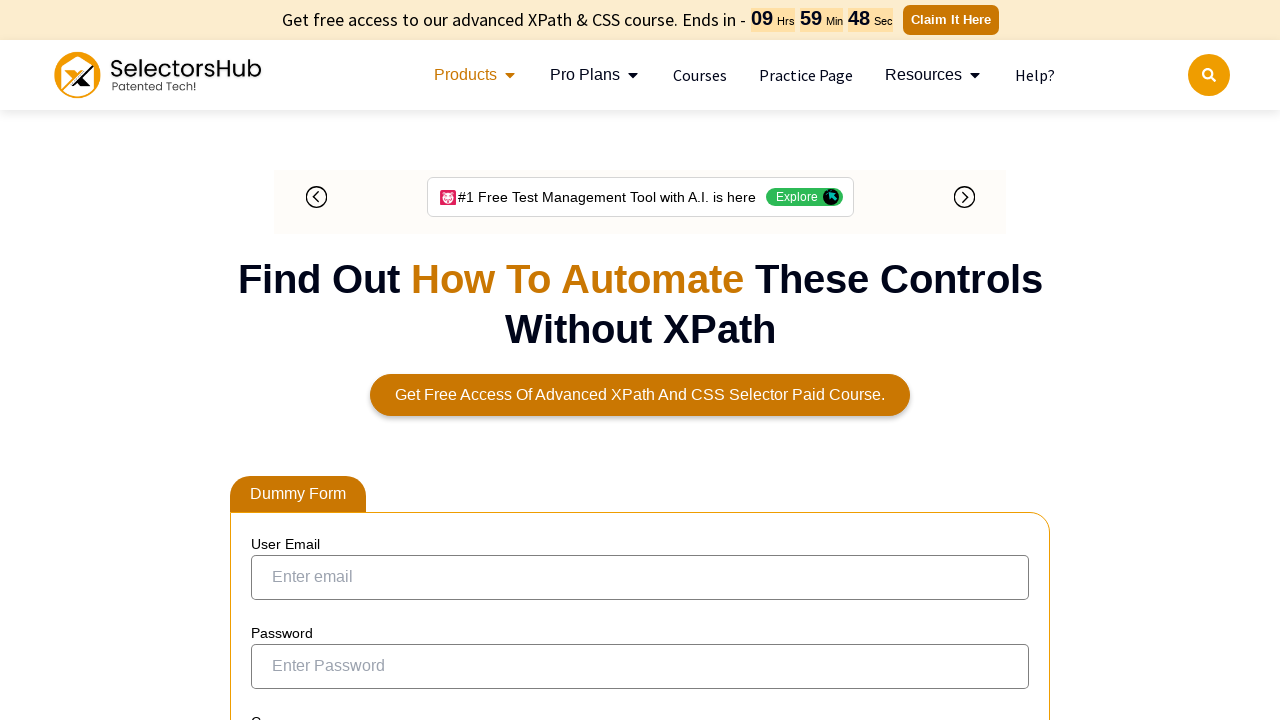

Found 6 checkboxes in the table
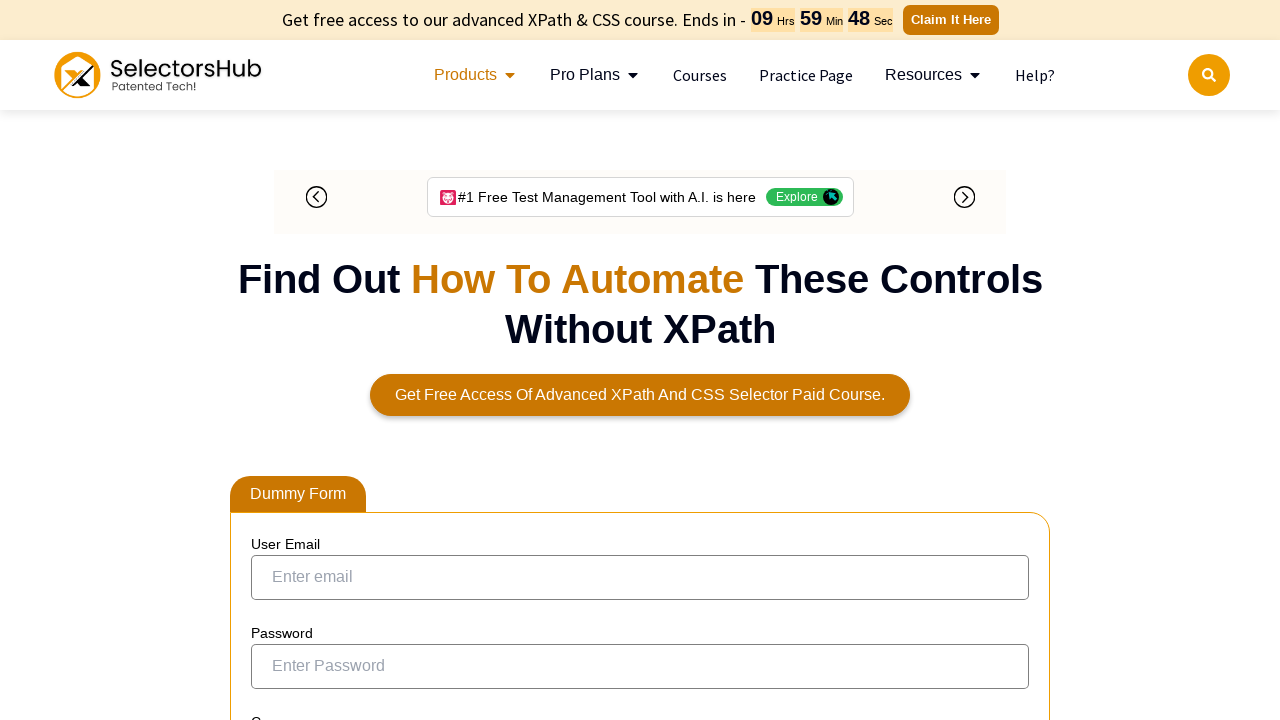

Clicked checkbox 1 of 6 at (274, 353) on xpath=//table[@id = 'resultTable']/descendant::td/input[@type='checkbox'] >> nth
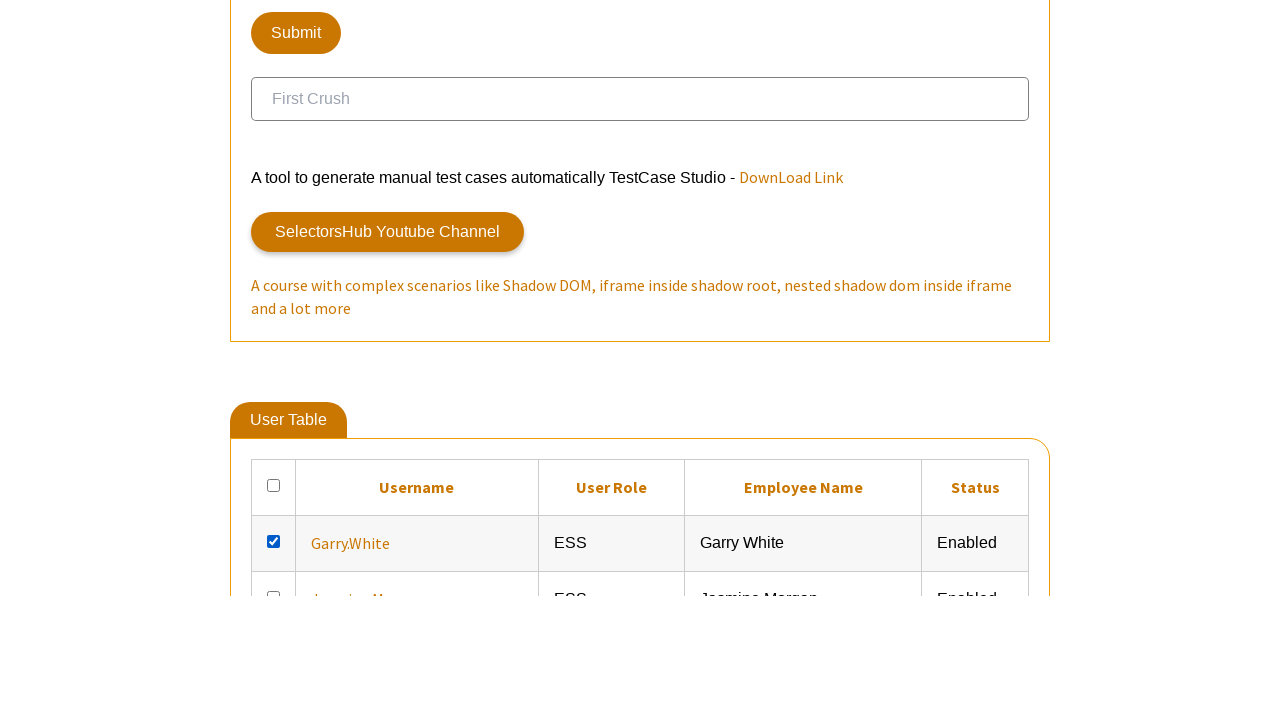

Clicked checkbox 2 of 6 at (274, 360) on xpath=//table[@id = 'resultTable']/descendant::td/input[@type='checkbox'] >> nth
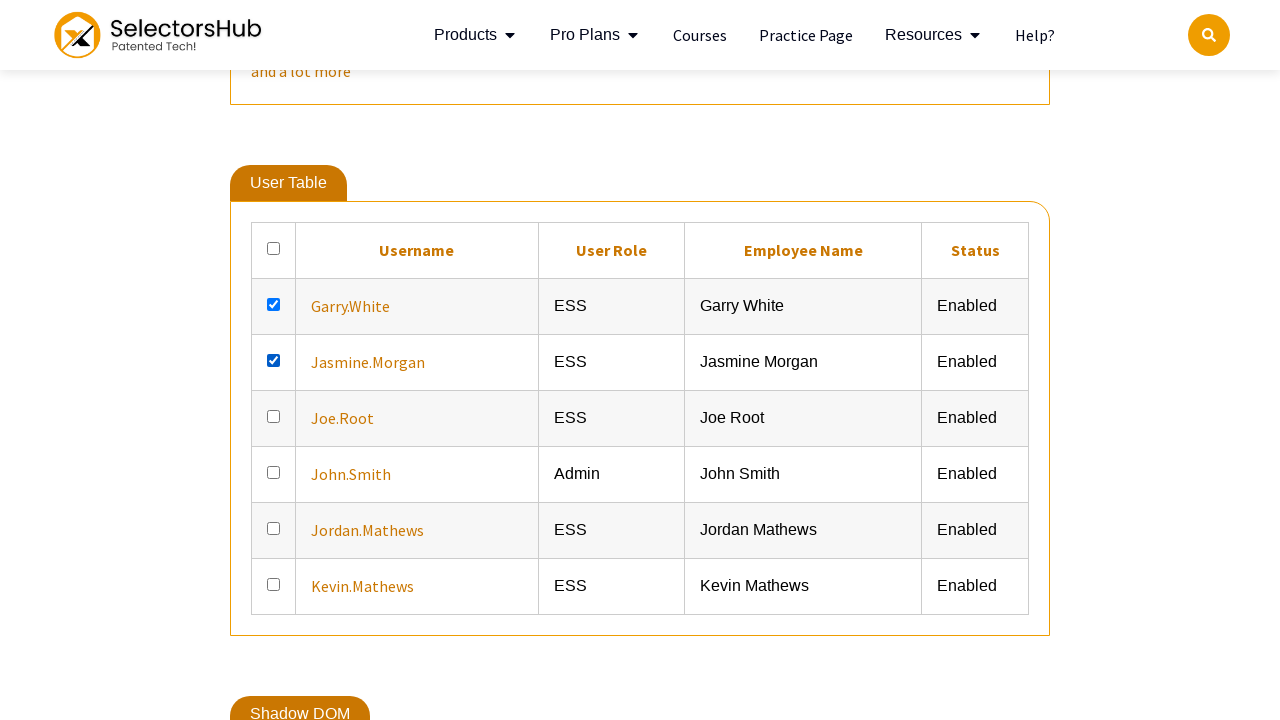

Clicked checkbox 3 of 6 at (274, 416) on xpath=//table[@id = 'resultTable']/descendant::td/input[@type='checkbox'] >> nth
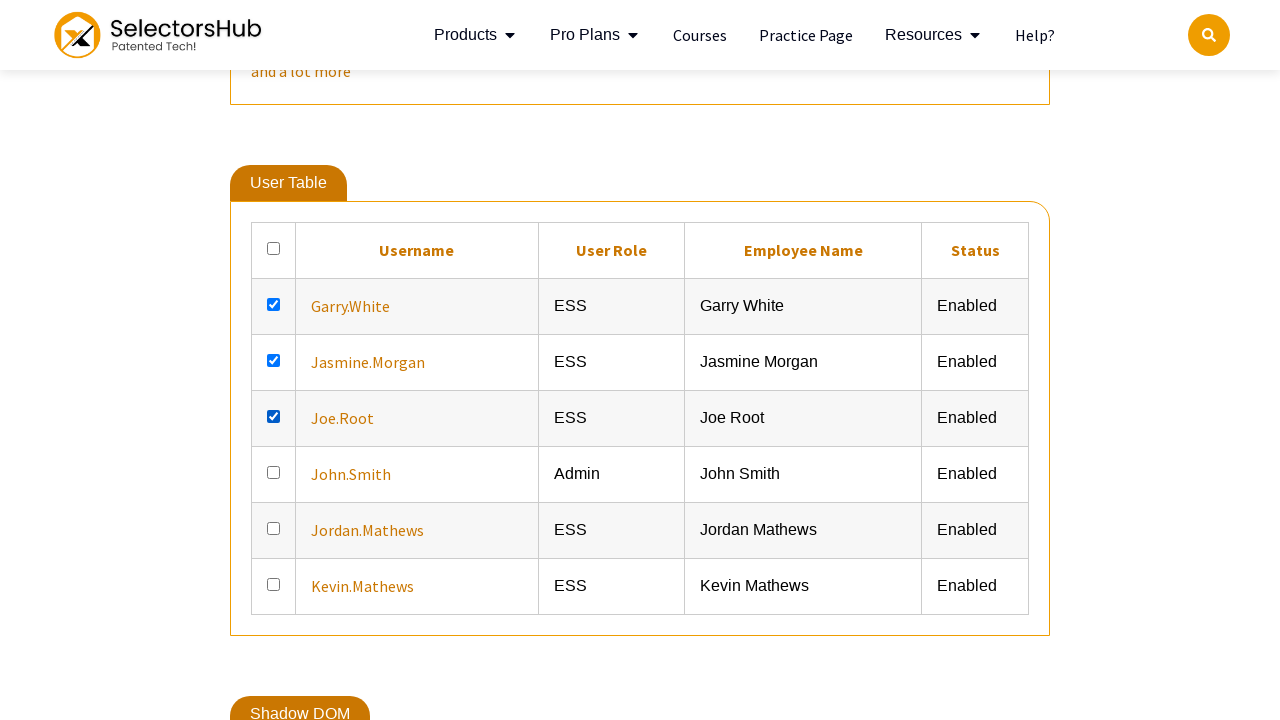

Clicked checkbox 4 of 6 at (274, 472) on xpath=//table[@id = 'resultTable']/descendant::td/input[@type='checkbox'] >> nth
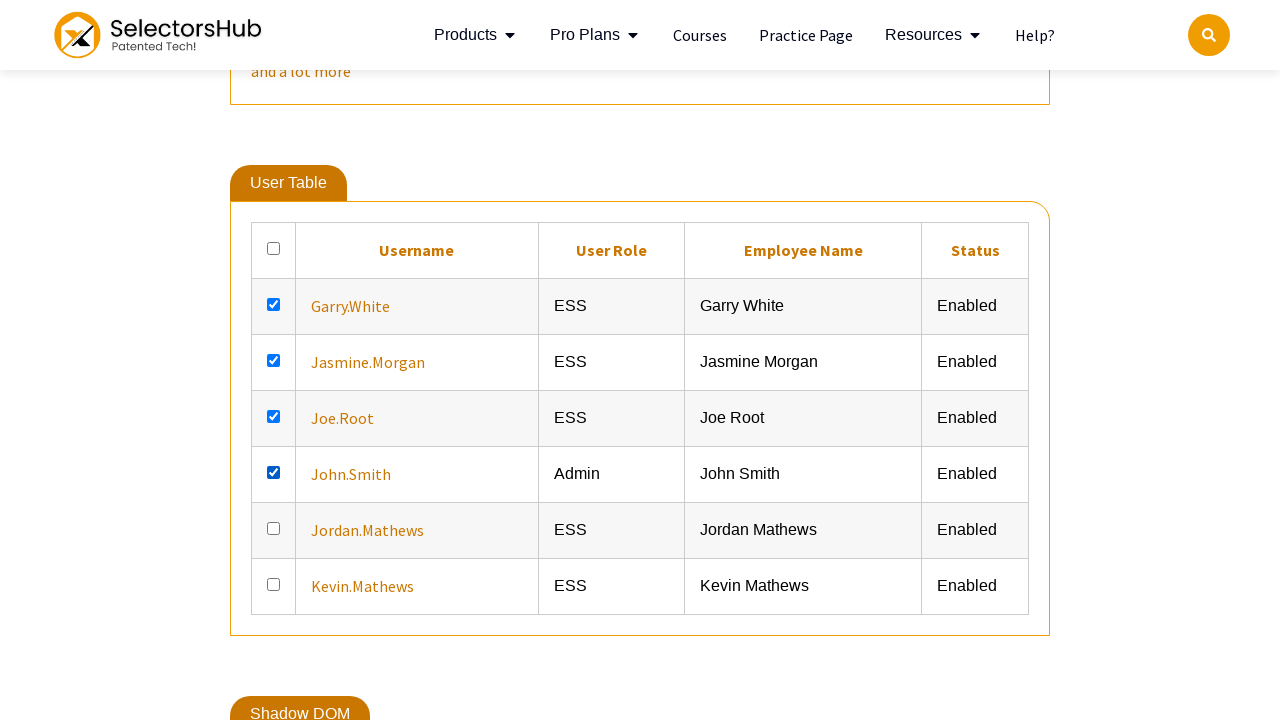

Clicked checkbox 5 of 6 at (274, 528) on xpath=//table[@id = 'resultTable']/descendant::td/input[@type='checkbox'] >> nth
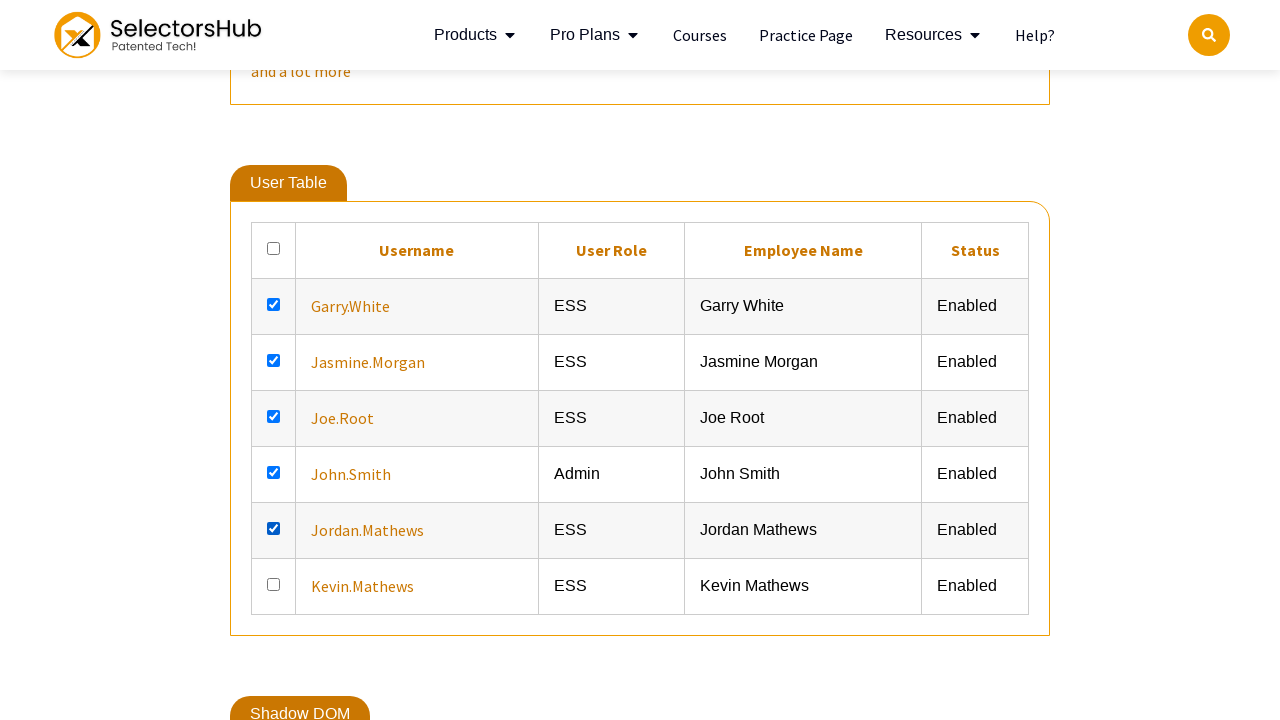

Clicked checkbox 6 of 6 at (274, 584) on xpath=//table[@id = 'resultTable']/descendant::td/input[@type='checkbox'] >> nth
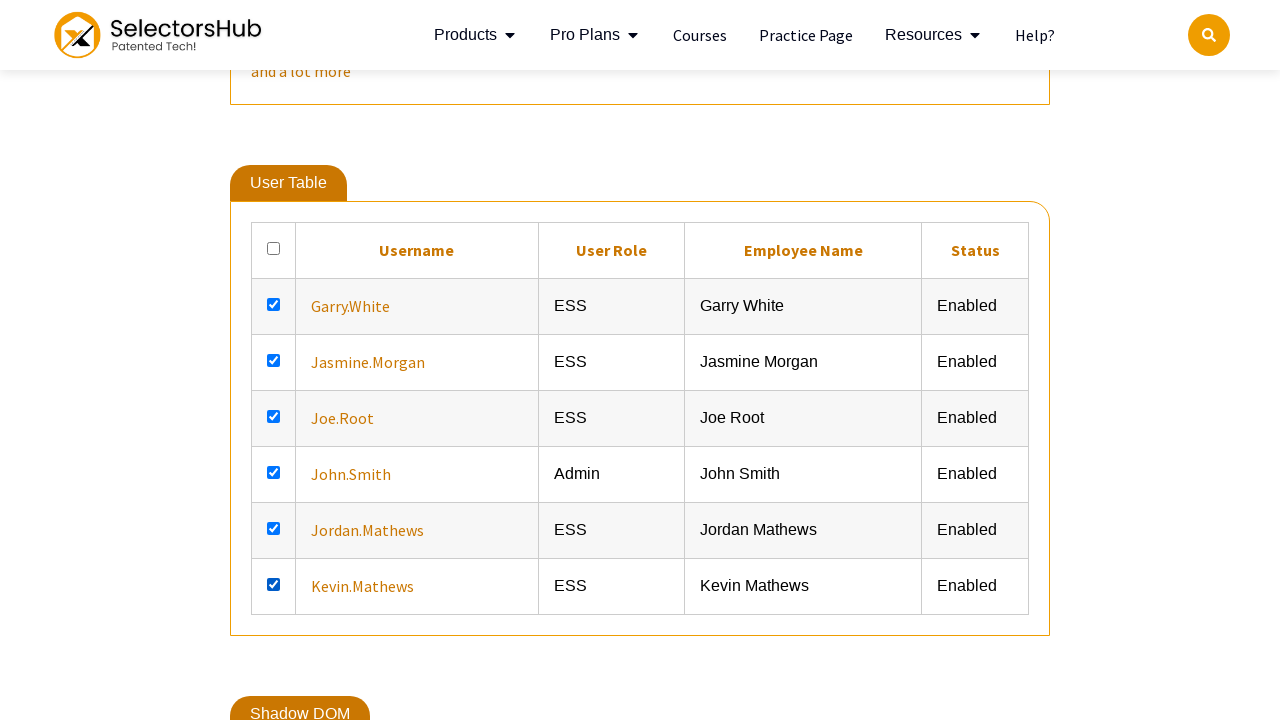

Clicked the last checkbox again to toggle it off at (274, 584) on (//table[@id = 'resultTable']/descendant::td/input[@type='checkbox'])[last()]
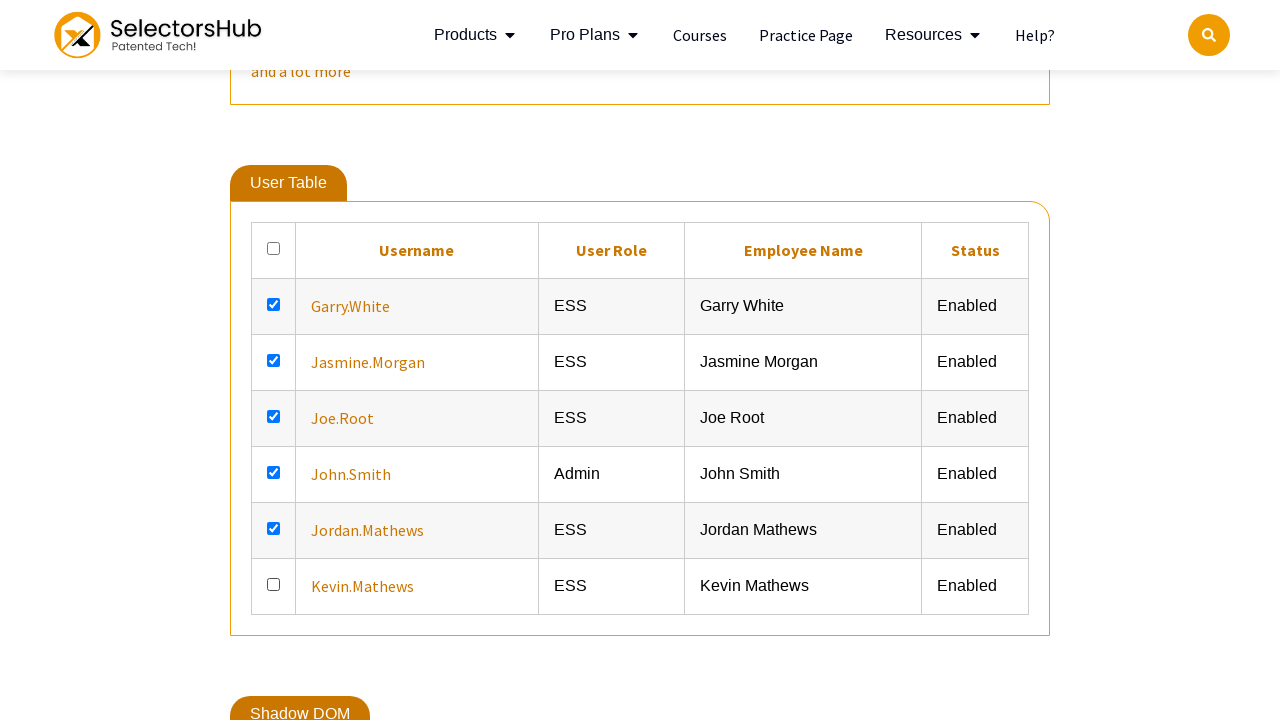

Waited 1 second for visual confirmation
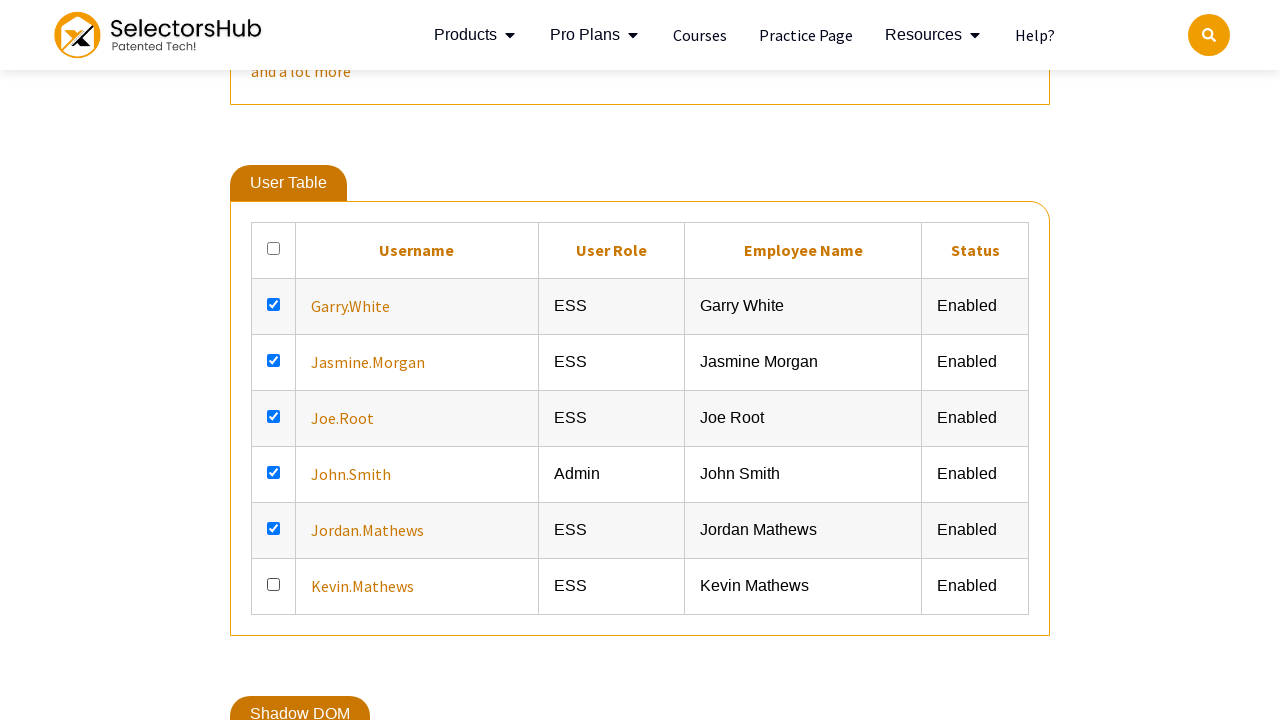

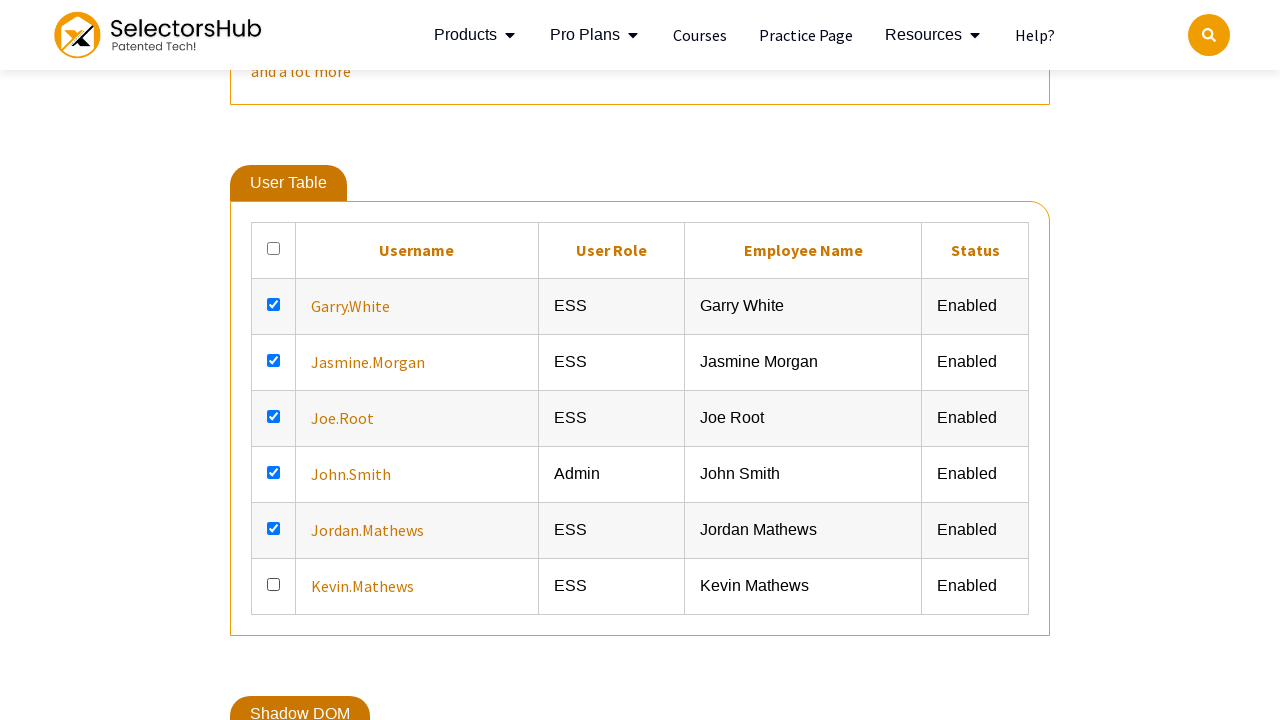